Tests window handling functionality by clicking a link to open a new window, verifying content in both windows, and navigating back

Starting URL: https://the-internet.herokuapp.com/windows

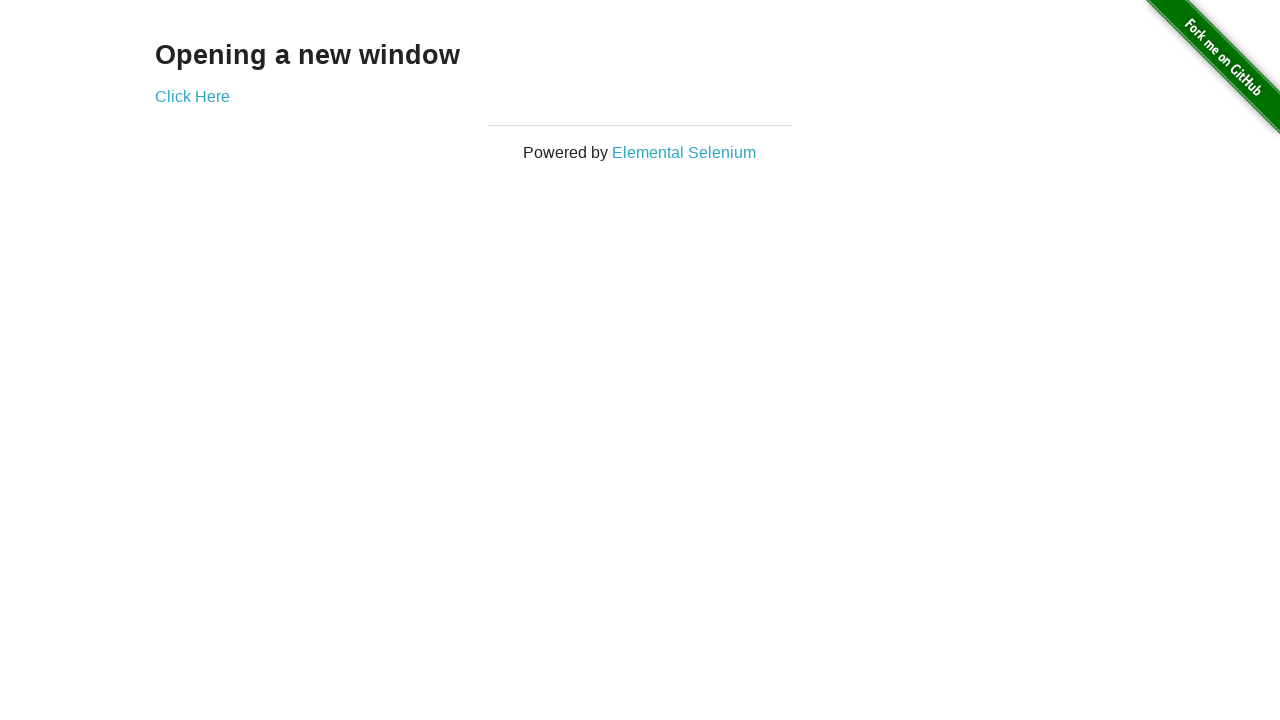

Verified page heading text is 'Opening a new window'
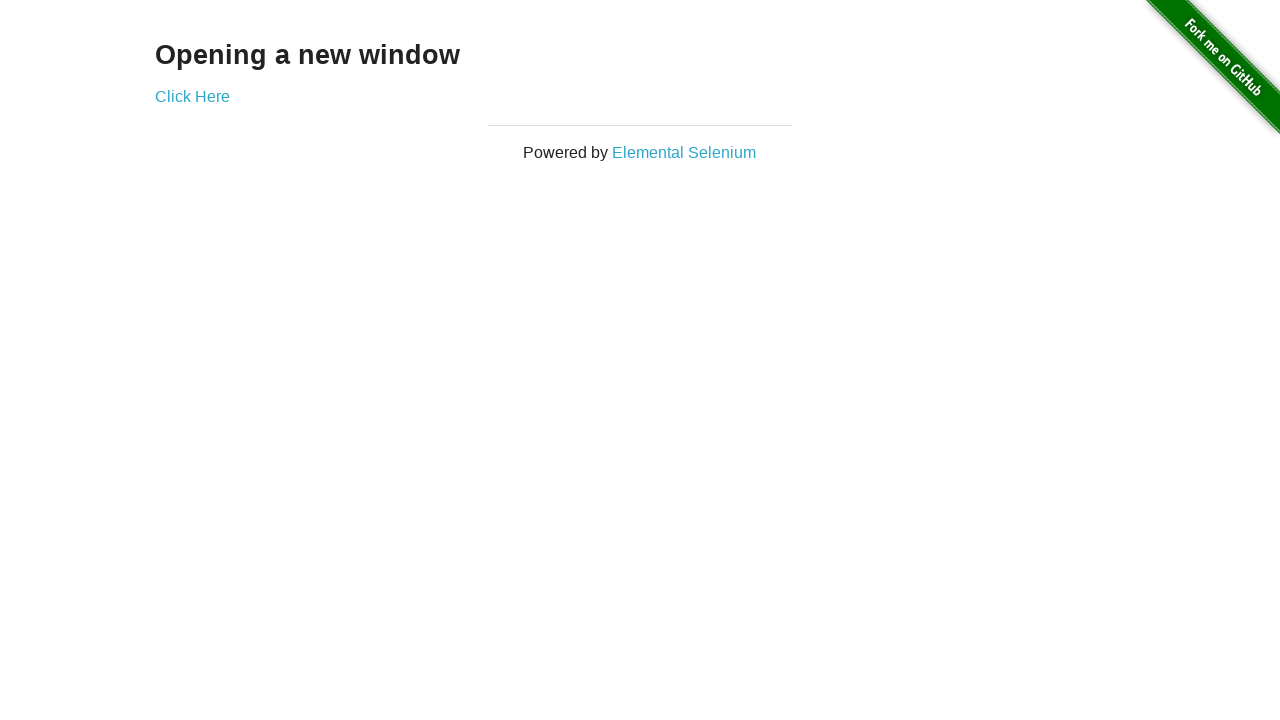

Verified page title is 'The Internet'
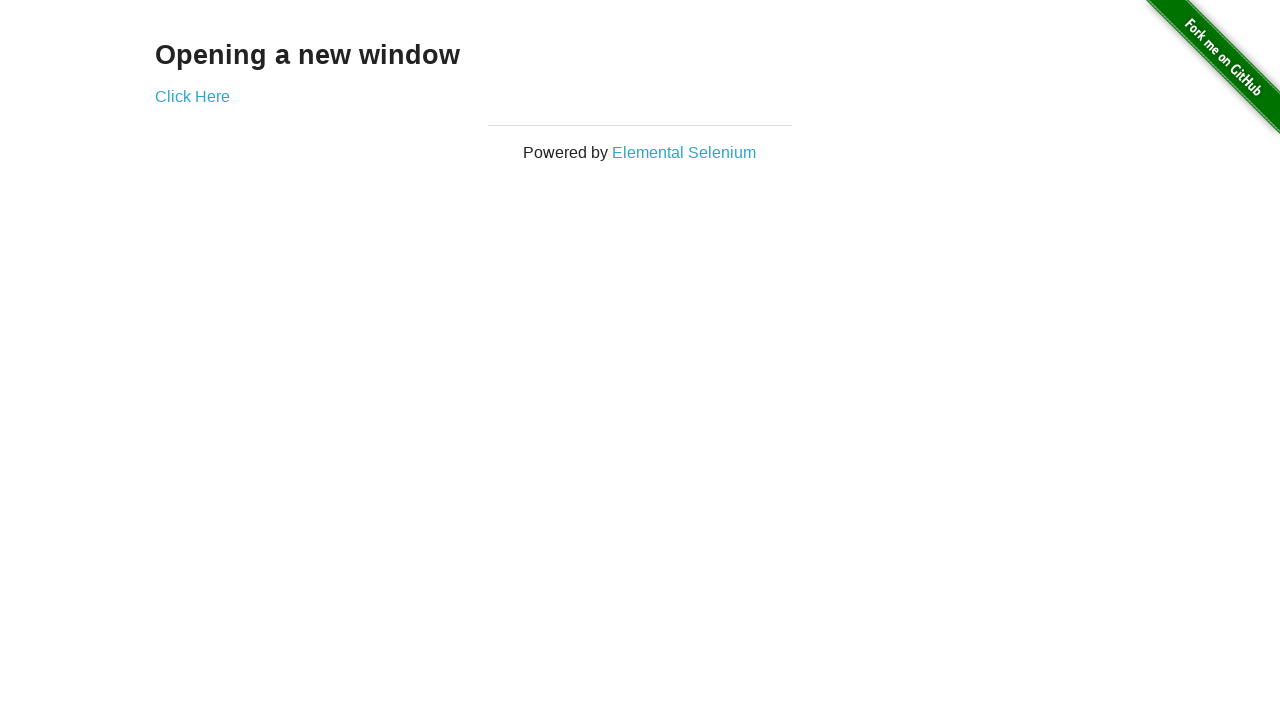

Clicked 'Click Here' link to open new window at (192, 96) on xpath=//a[@href='/windows/new']
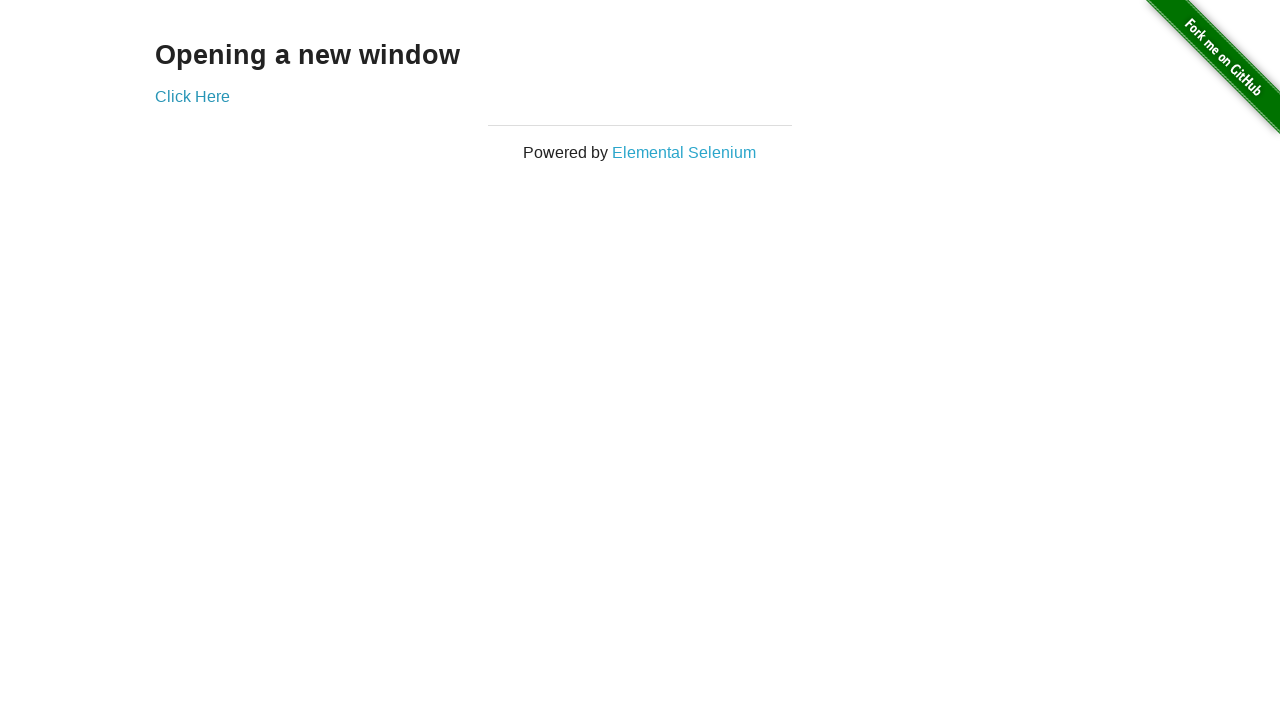

New window popup captured
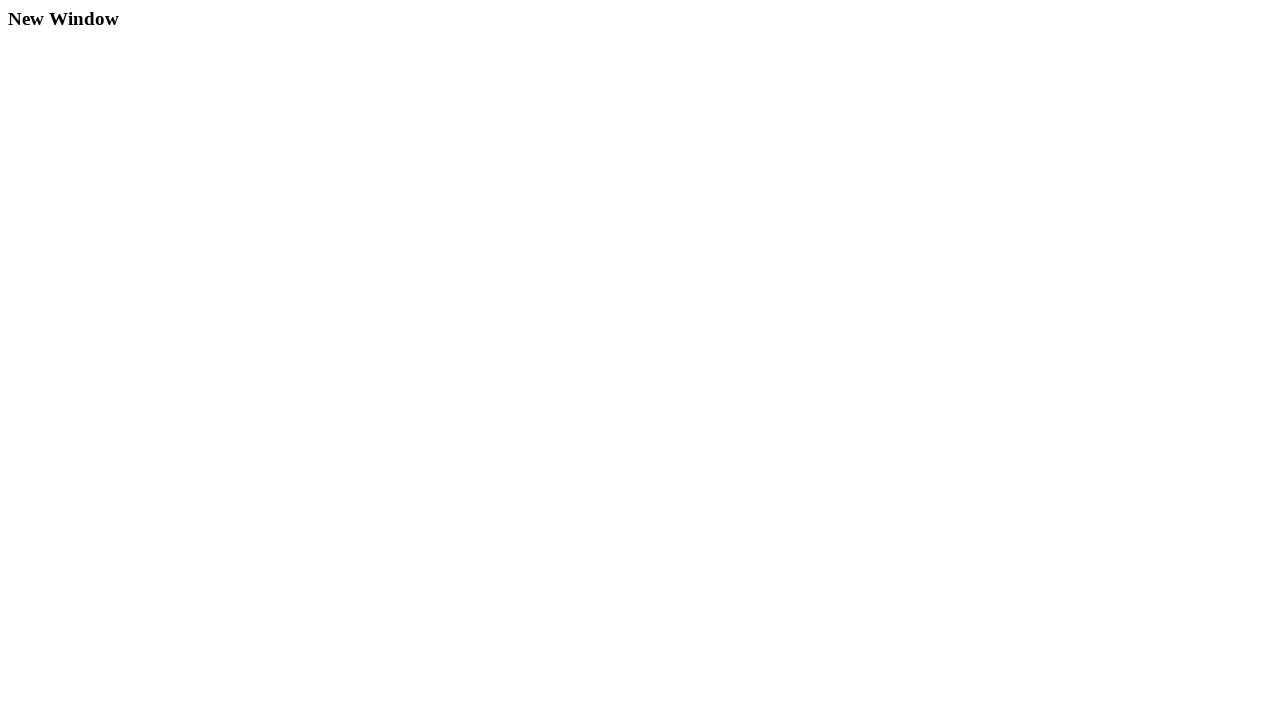

Verified new window title is 'New Window'
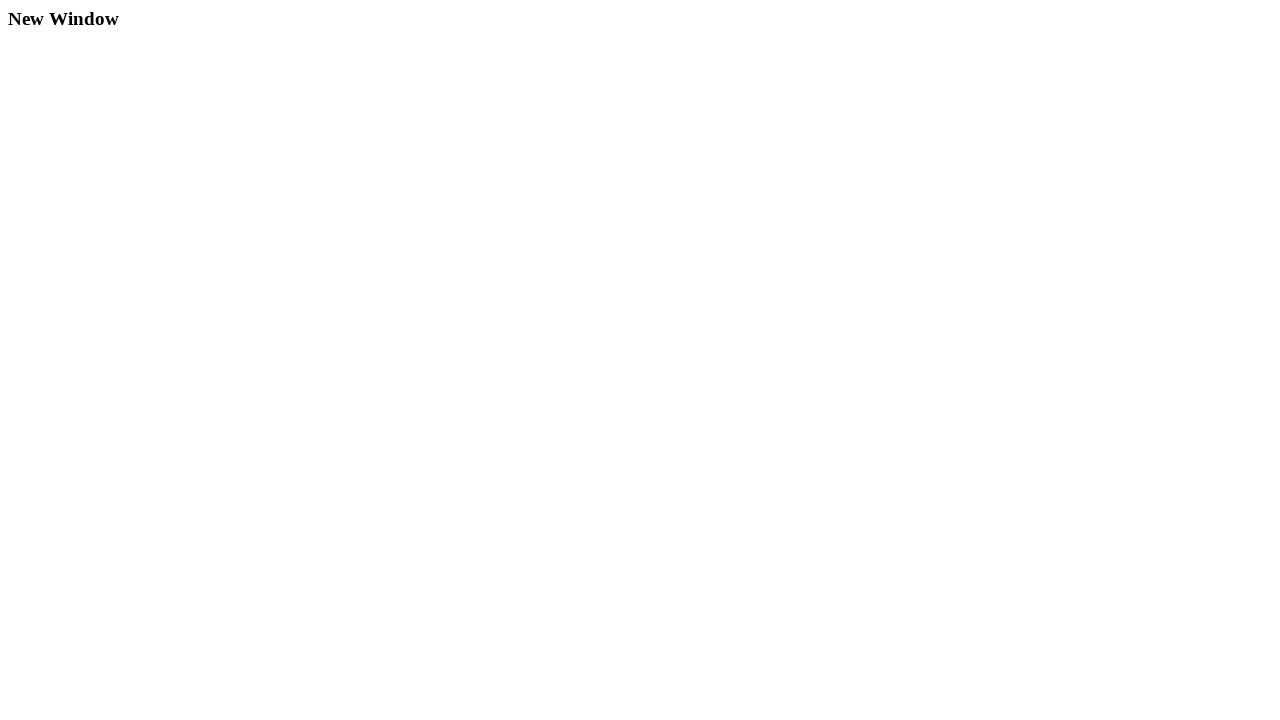

Verified new window heading text is 'New Window'
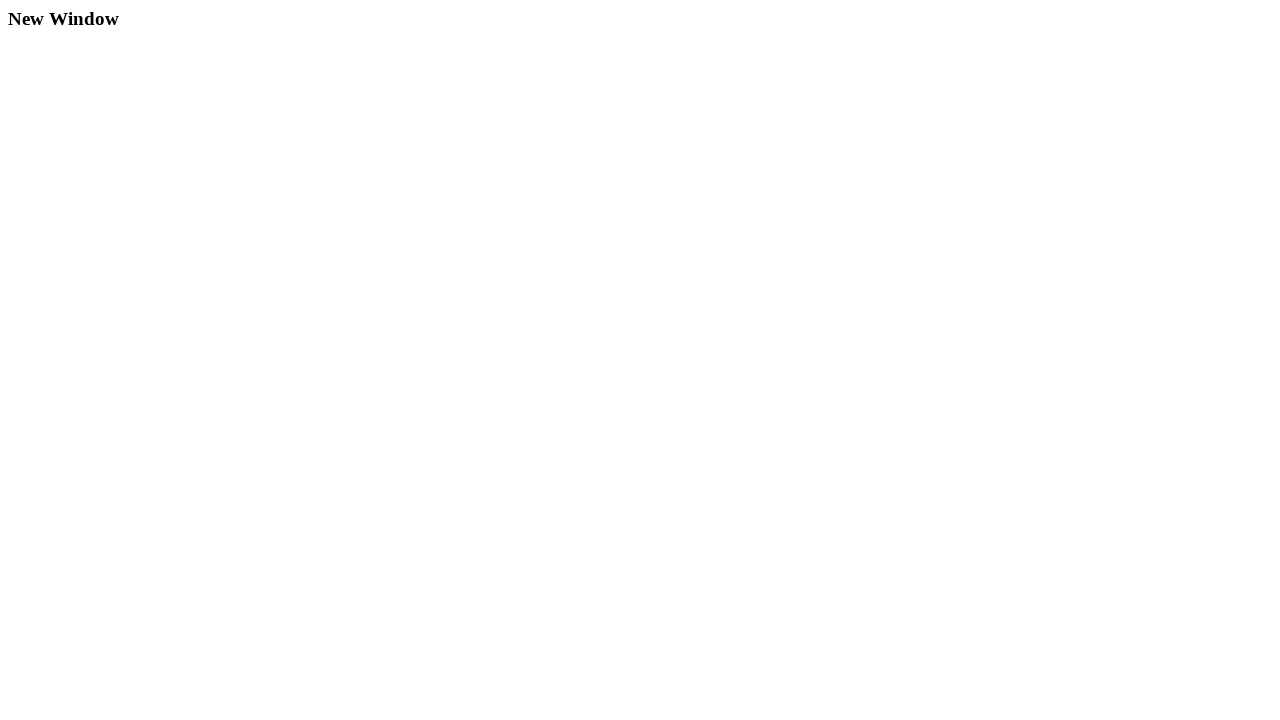

Closed the new window
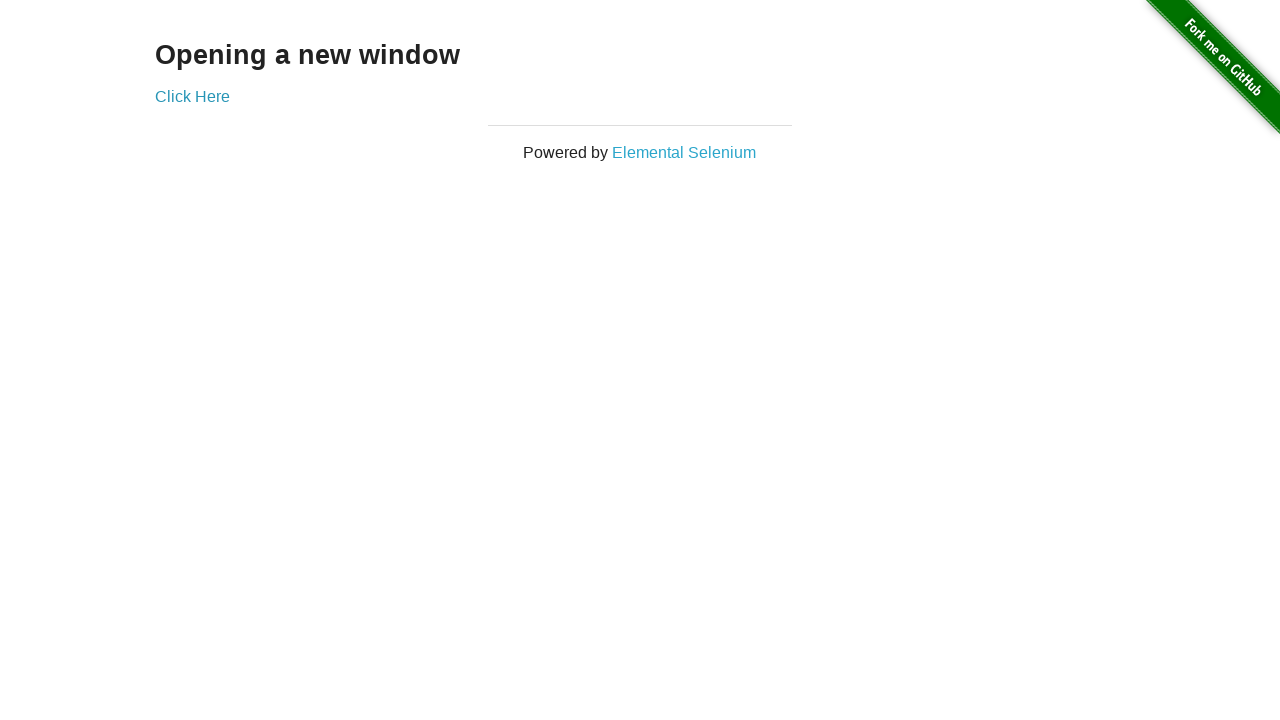

Verified original page title is still 'The Internet'
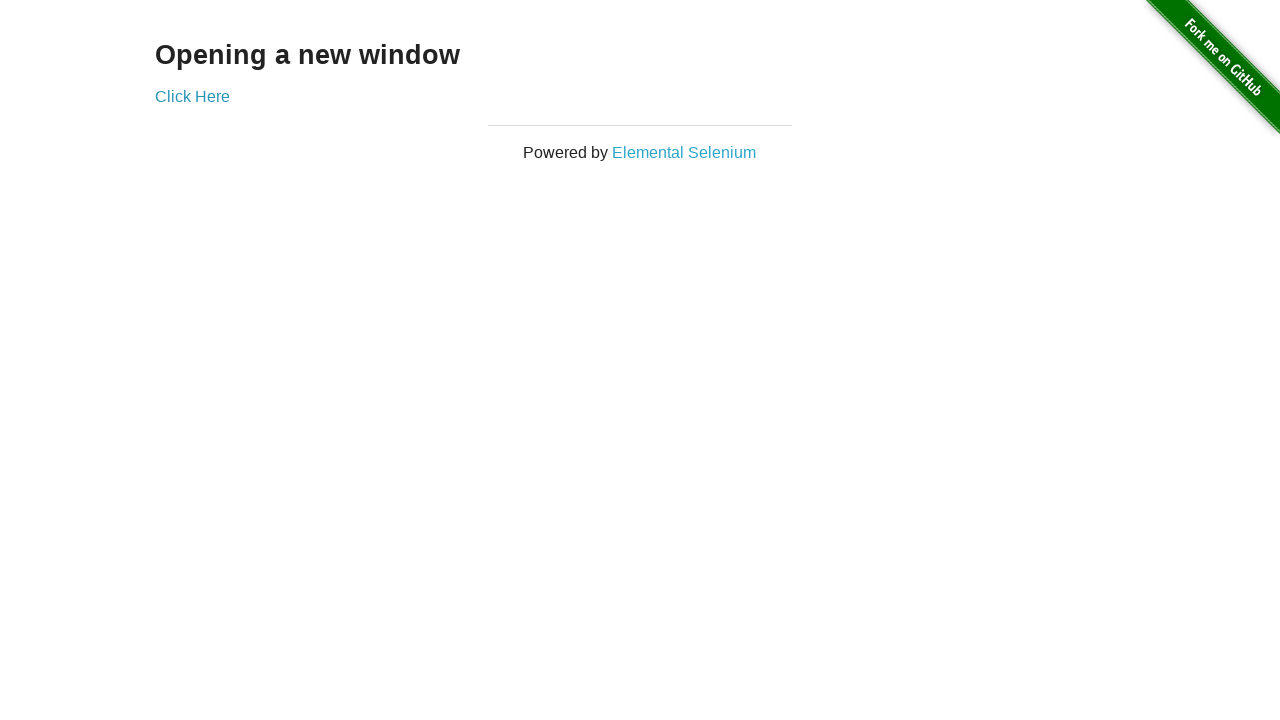

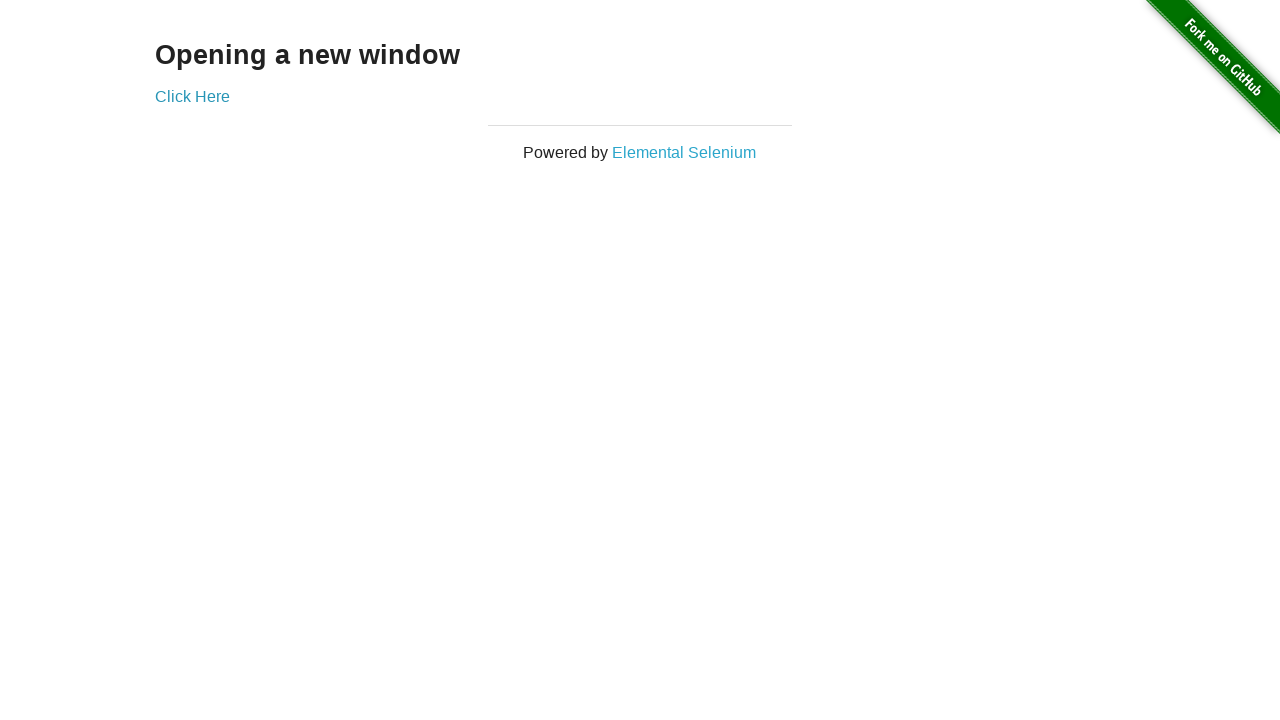